Verifies the GUVI homepage title can be fetched

Starting URL: https://www.guvi.in

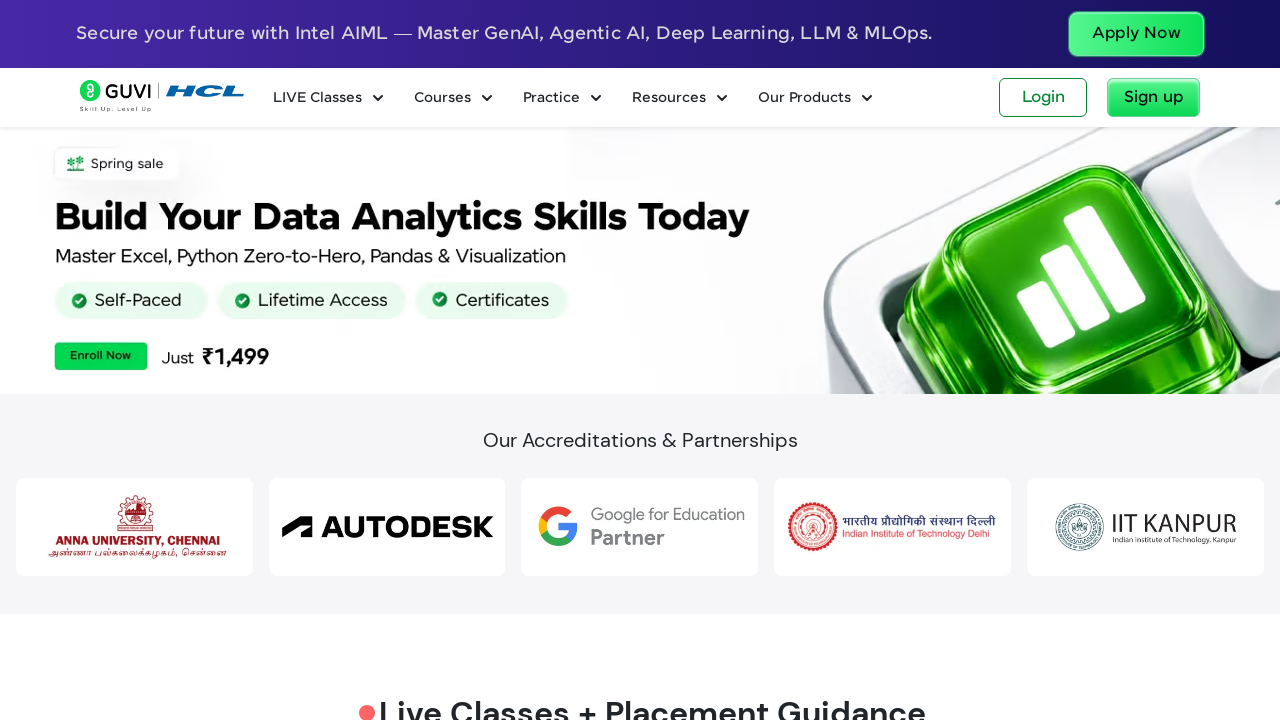

Navigated to GUVI homepage
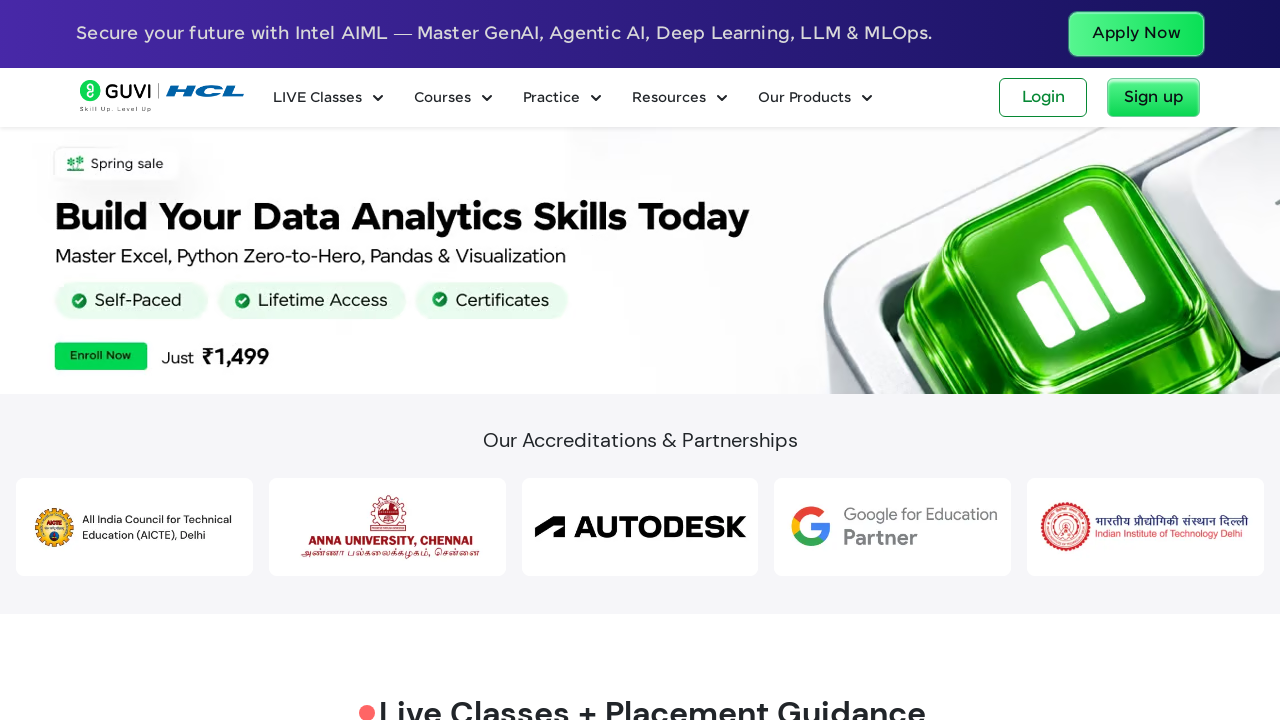

Fetched page title: HCL GUVI | Learn to code in your native language
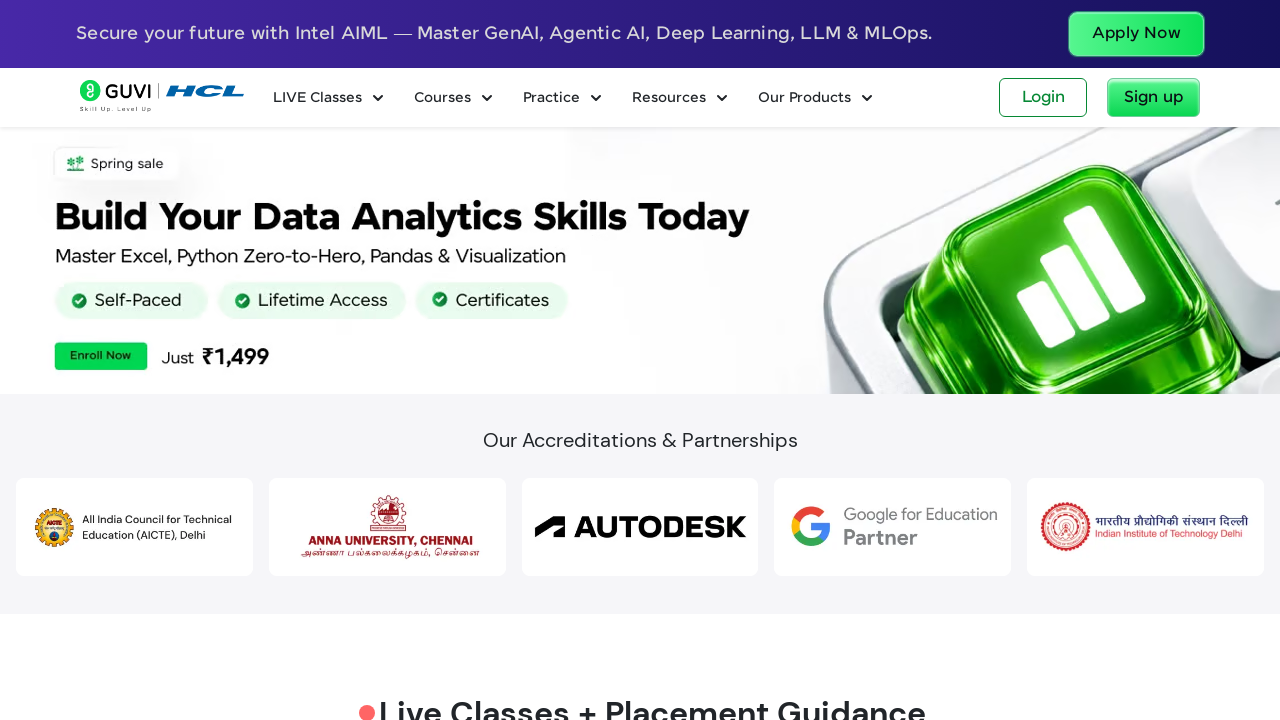

Verified page title is not empty
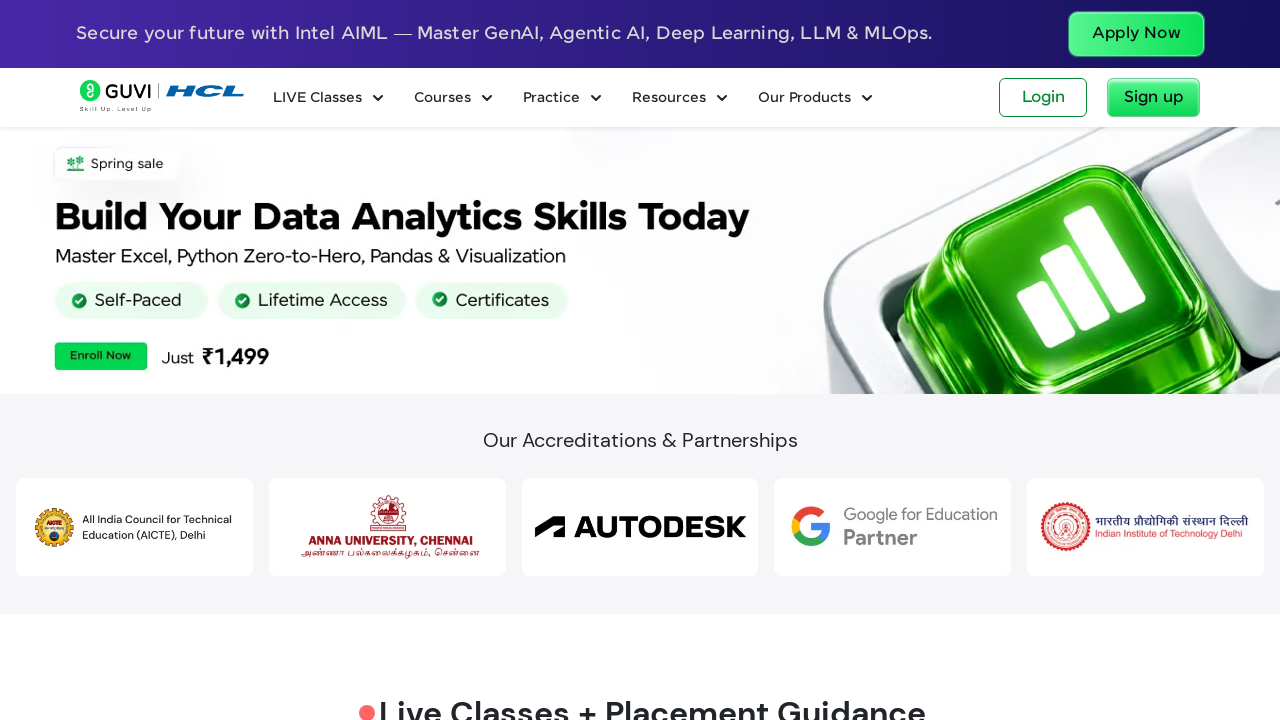

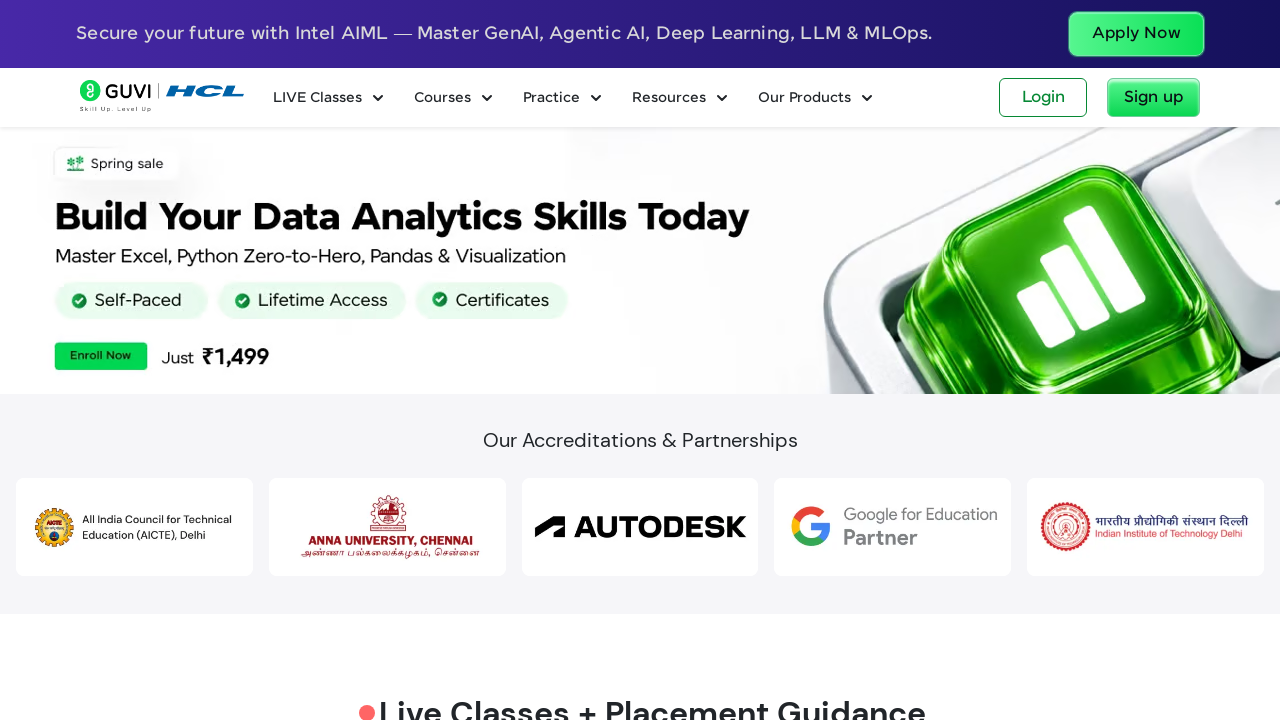